Tests handling of child browser windows/popups by clicking a button to open a new window, switching to the child window to fill a text field, then switching back to the main window to verify content.

Starting URL: https://skpatro.github.io/demo/links/

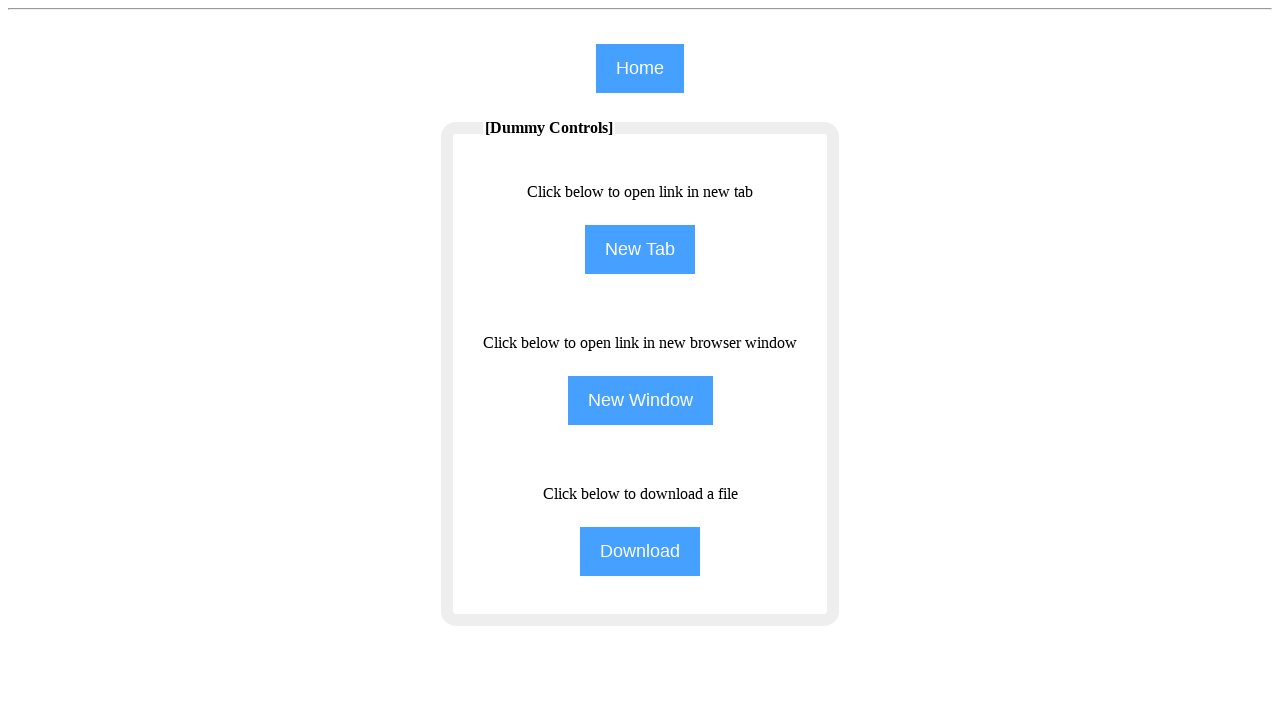

Clicked button to open new child window at (640, 400) on input[name='NewWindow']
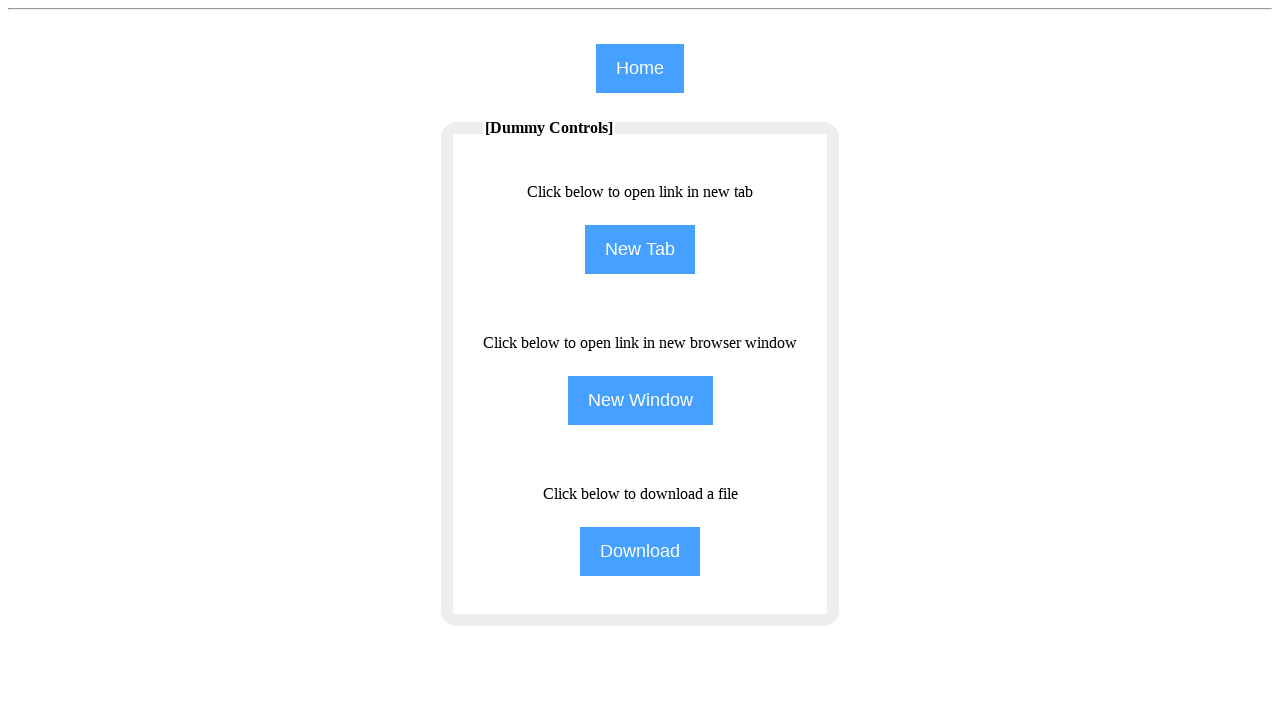

Captured child window/popup page object
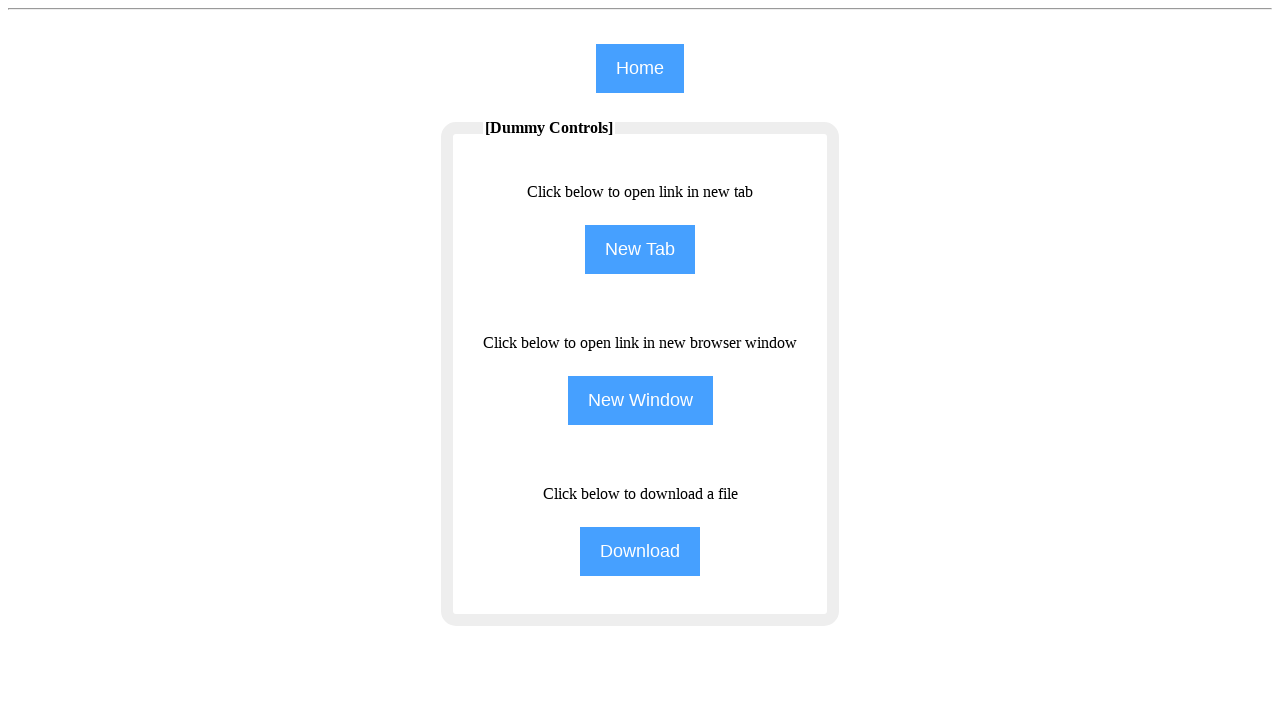

Child page loaded successfully
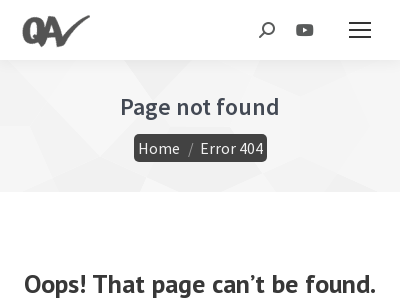

Filled 4th text input in child window with 'Selenium' on (//input[@type='text'])[4]
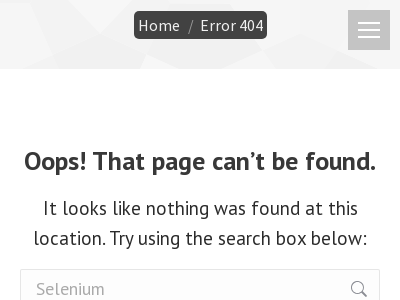

Switched back to main window
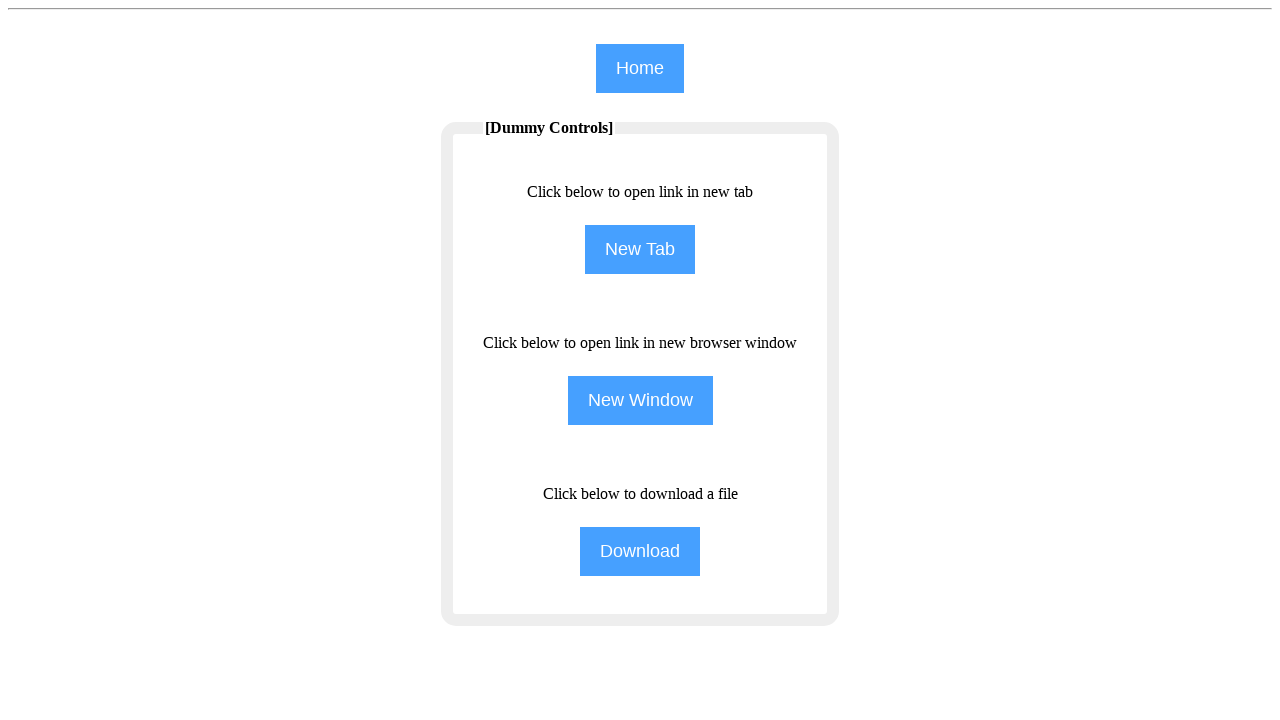

Verified text element exists in main window
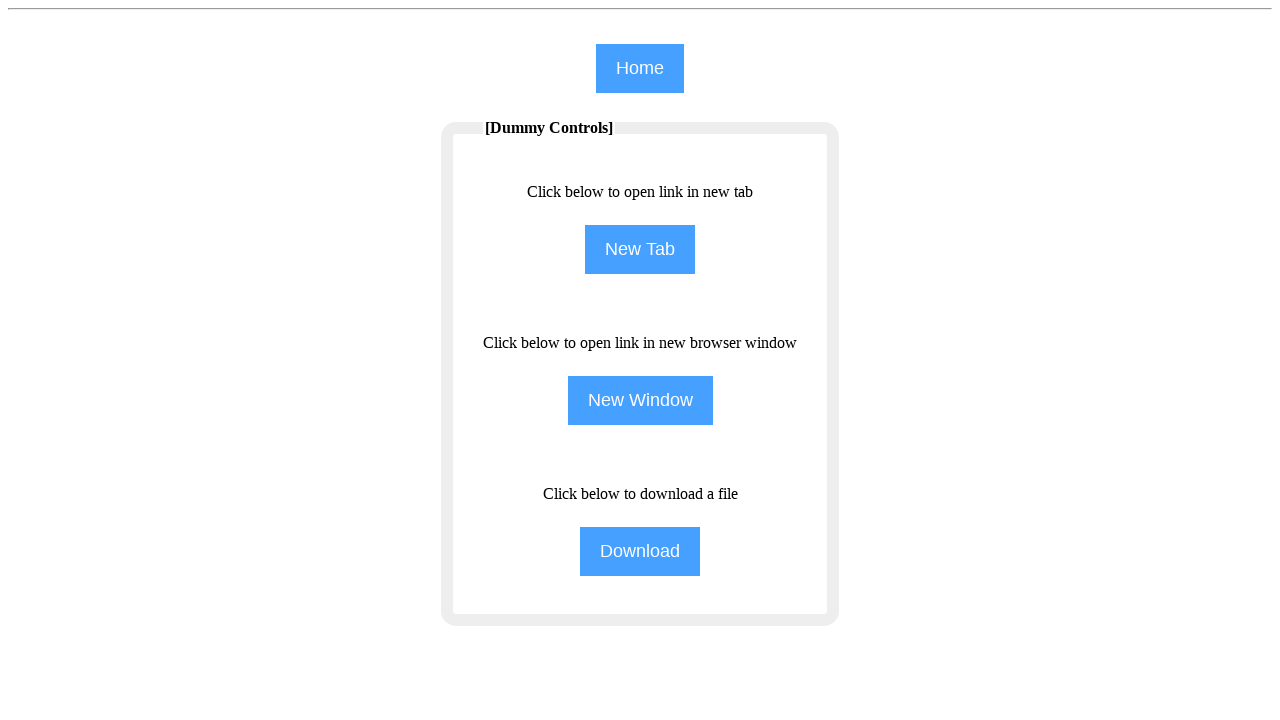

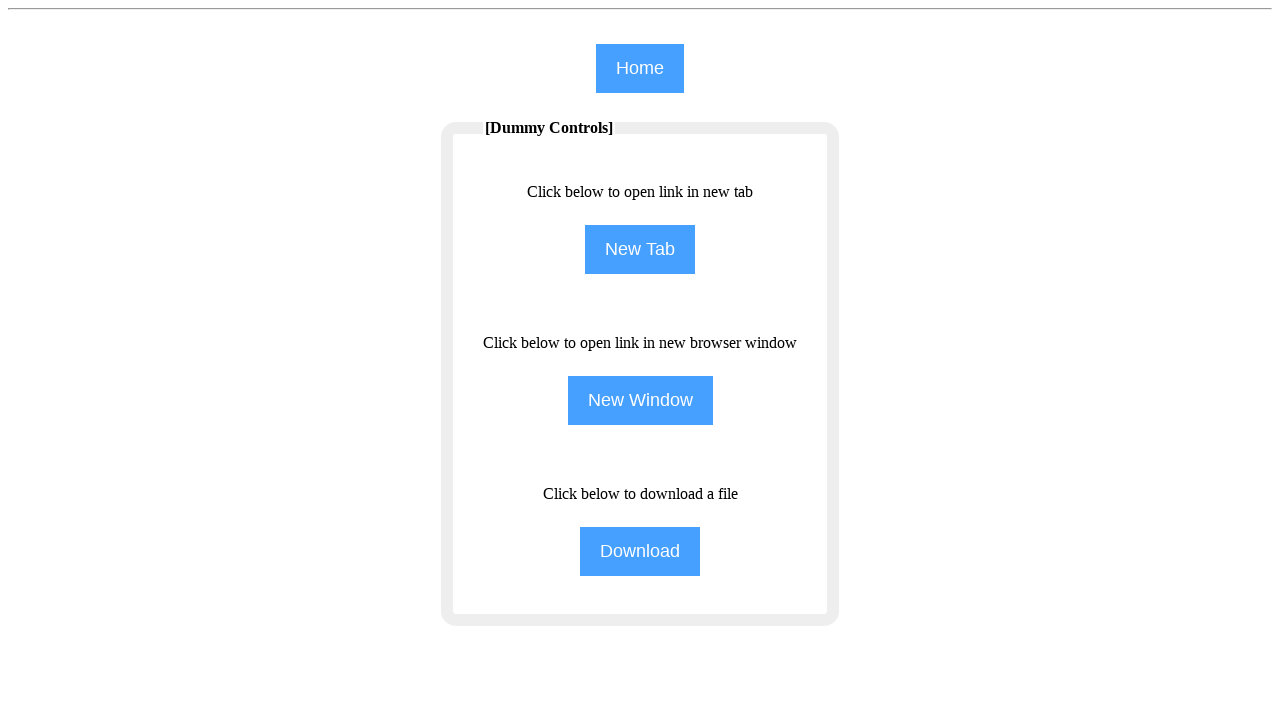